Navigates to jakmall.com e-commerce site and measures page load performance

Starting URL: https://jakmall.com

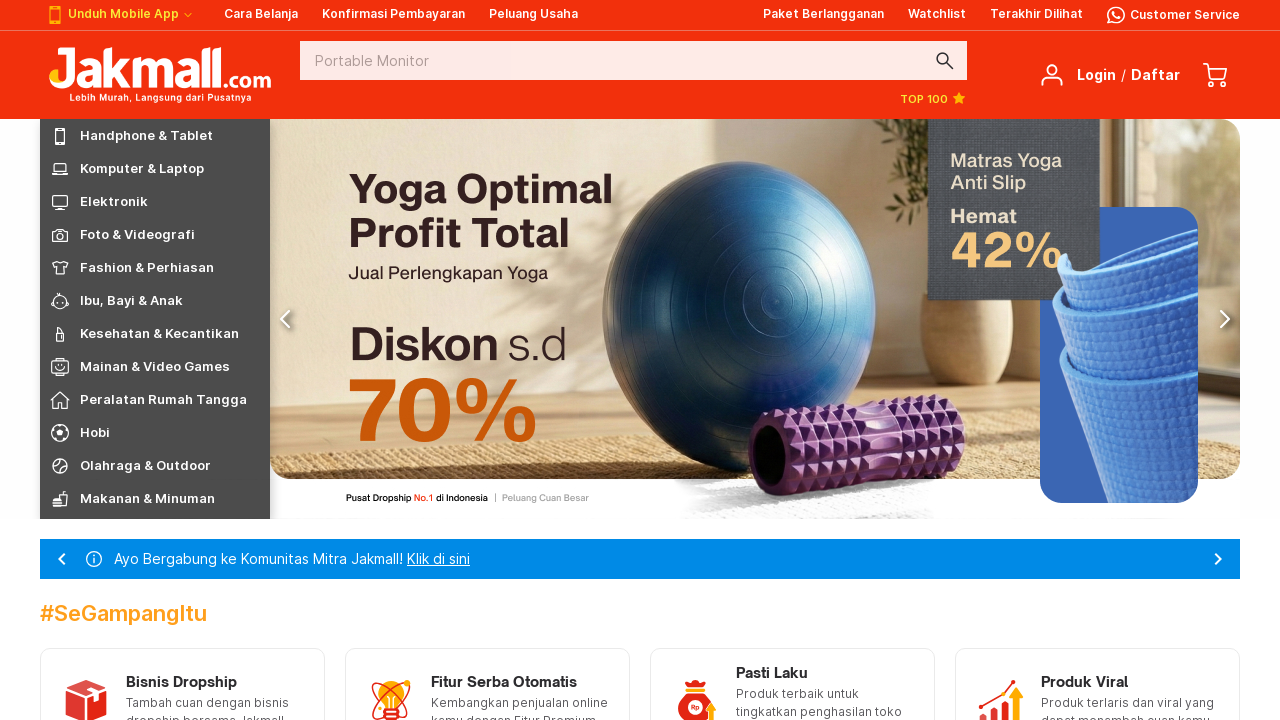

Waited for DOM content loaded on jakmall.com
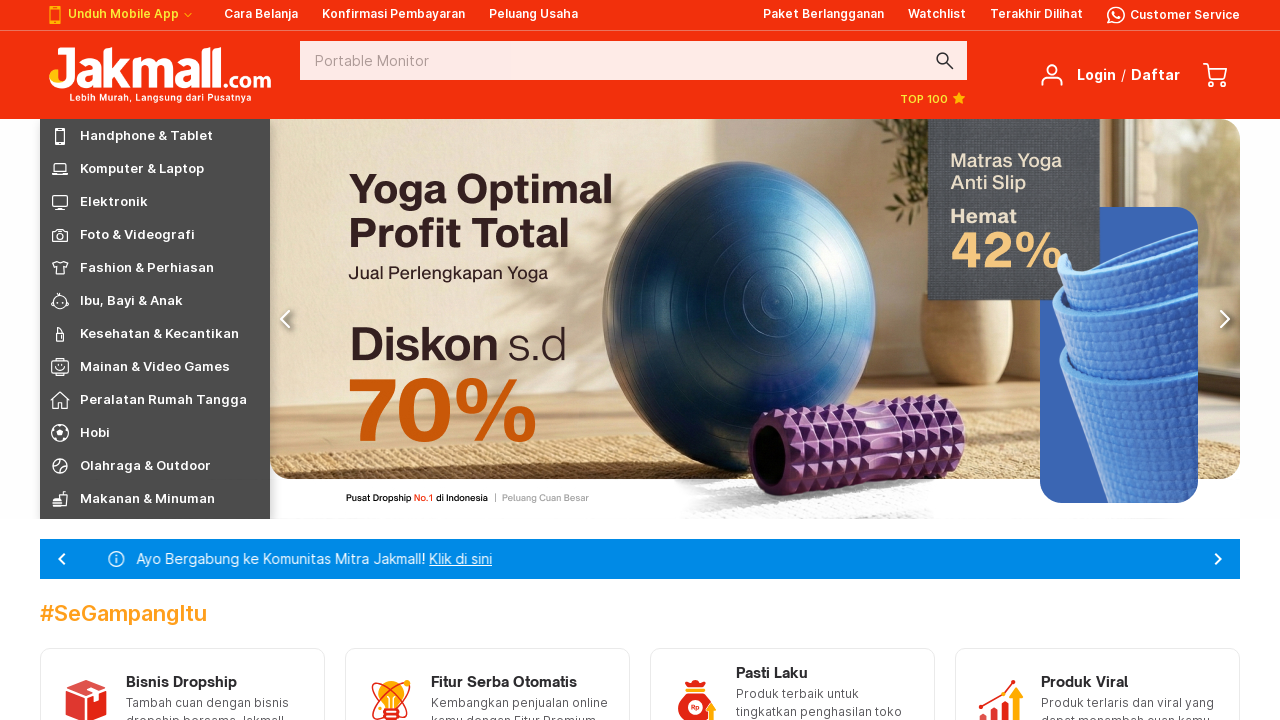

Executed performance timing script to measure DOM completion
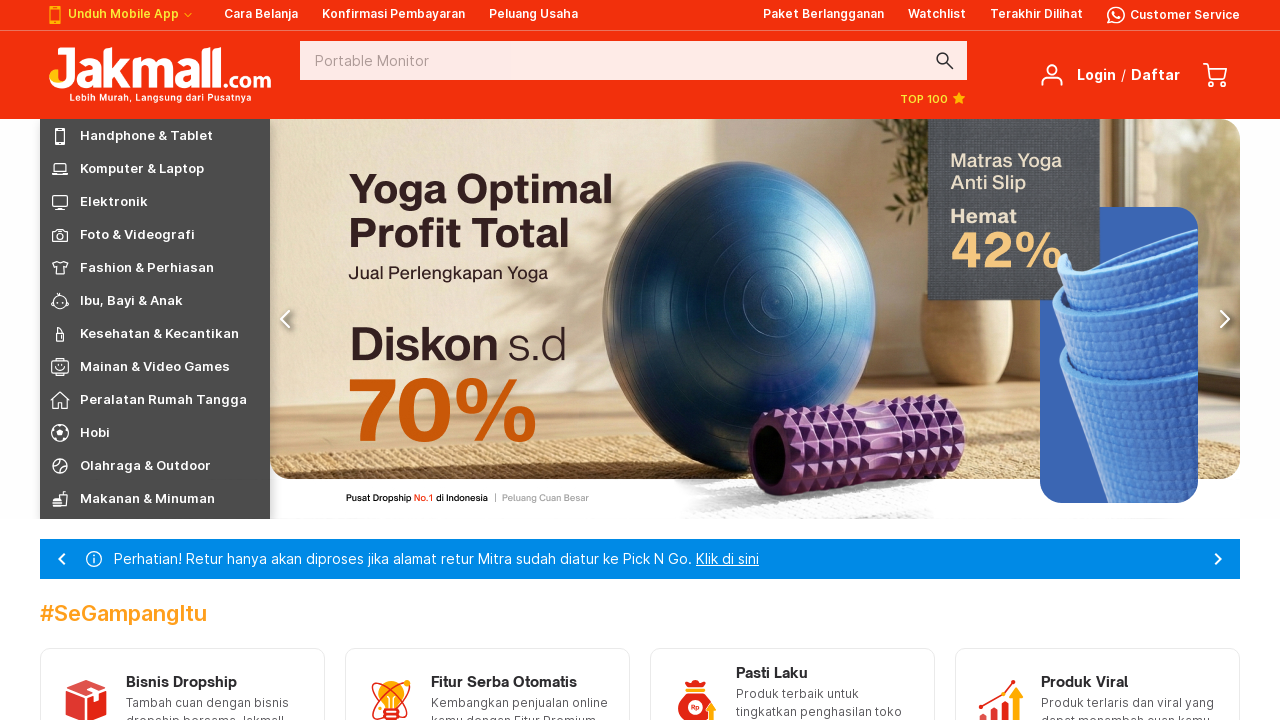

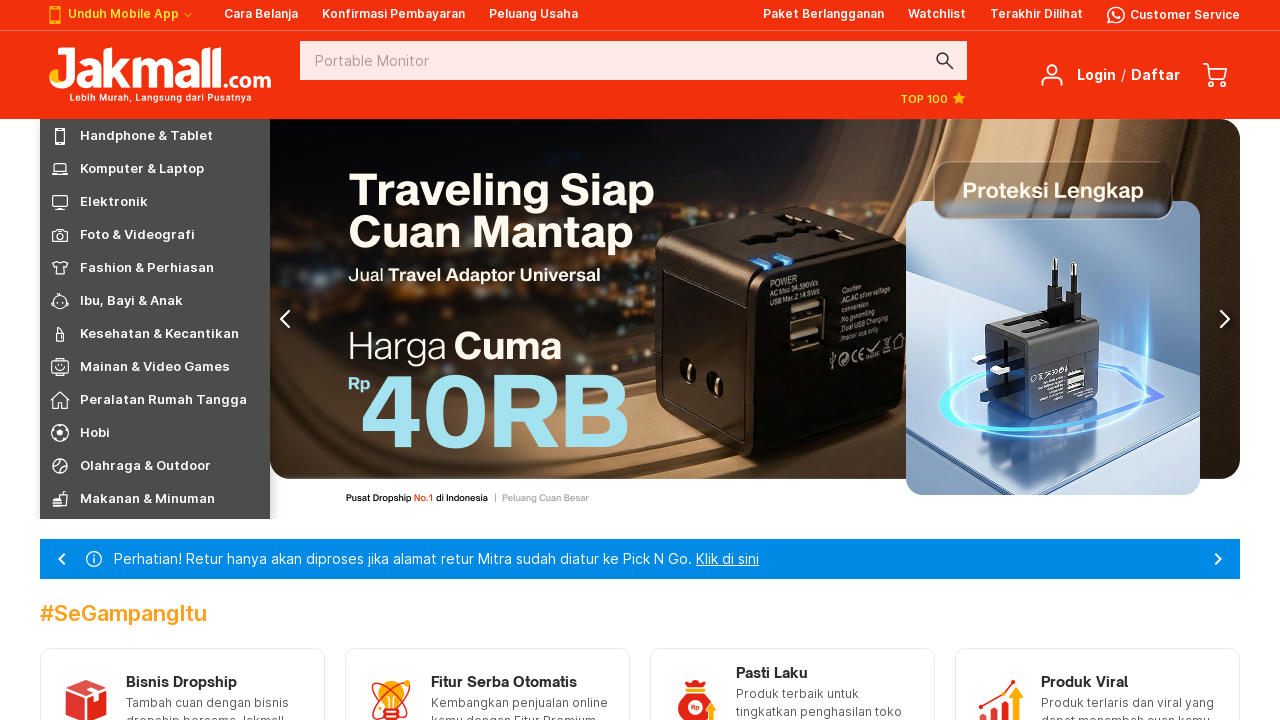